Navigates to Flipkart homepage and verifies the page loads successfully by checking for the presence of the page content

Starting URL: https://www.flipkart.com/

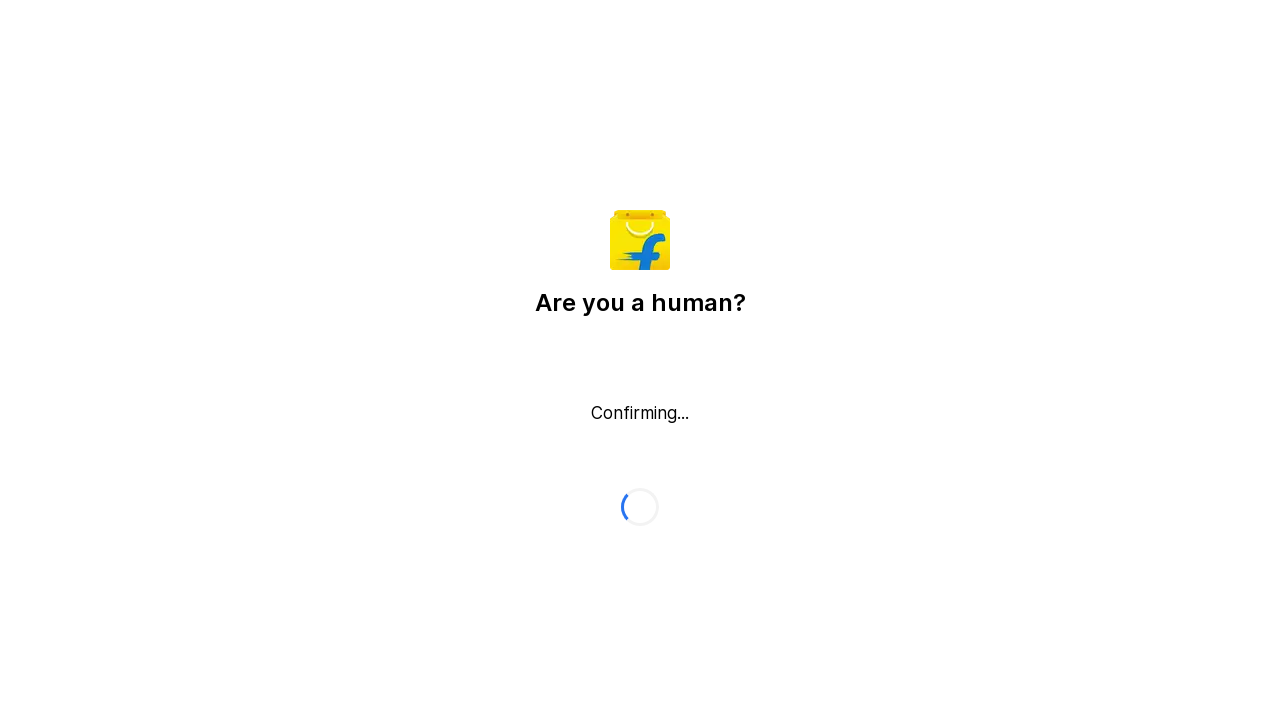

Waited for page to reach domcontentloaded state
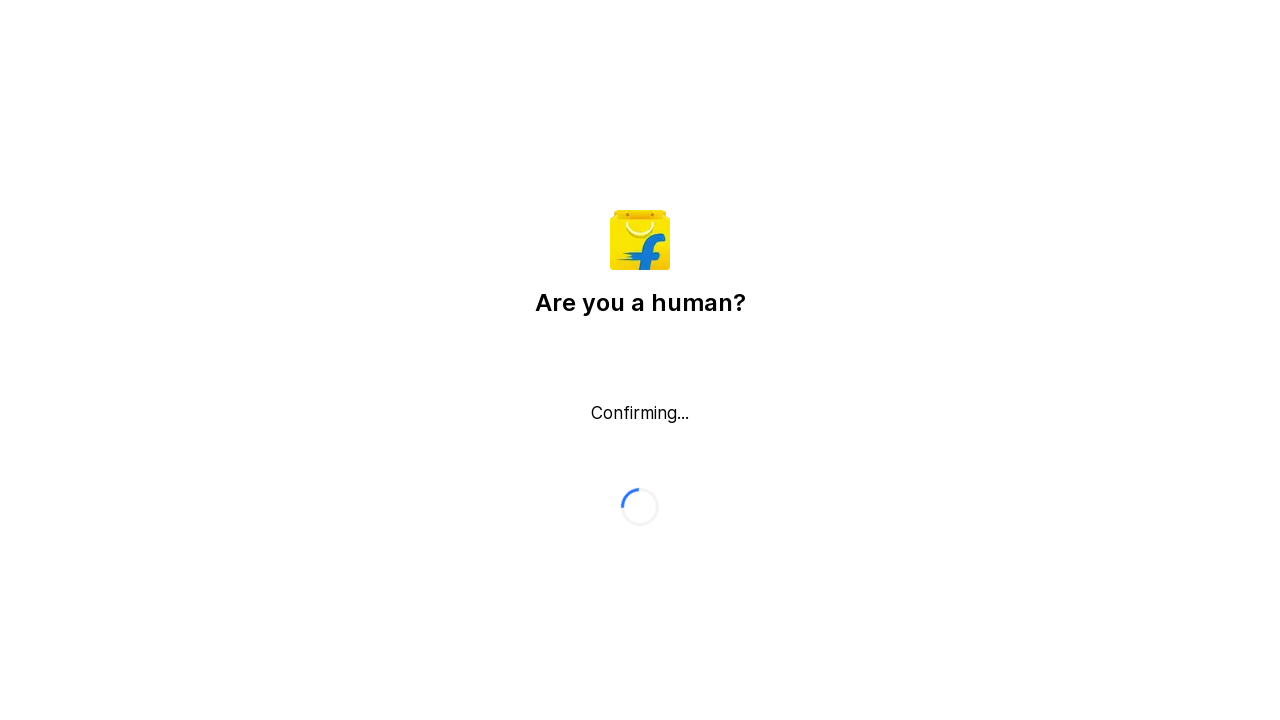

Verified body element is present on the page
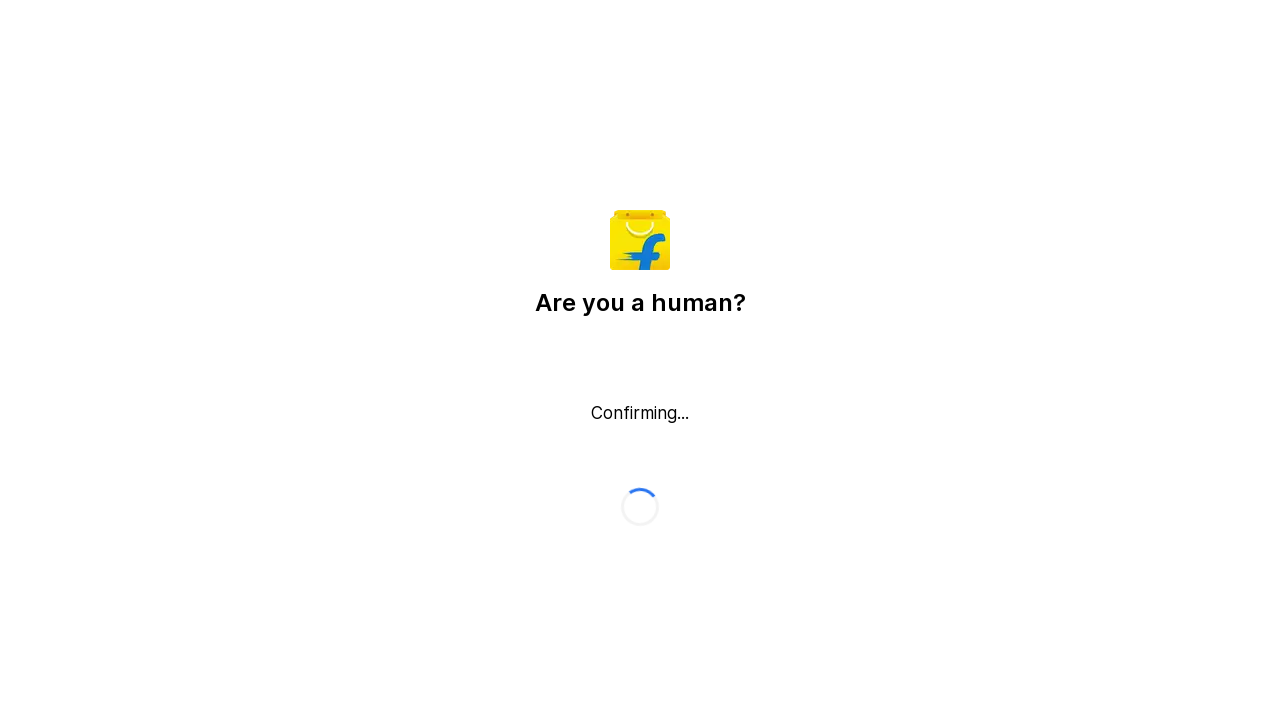

Retrieved page title: Flipkart reCAPTCHA
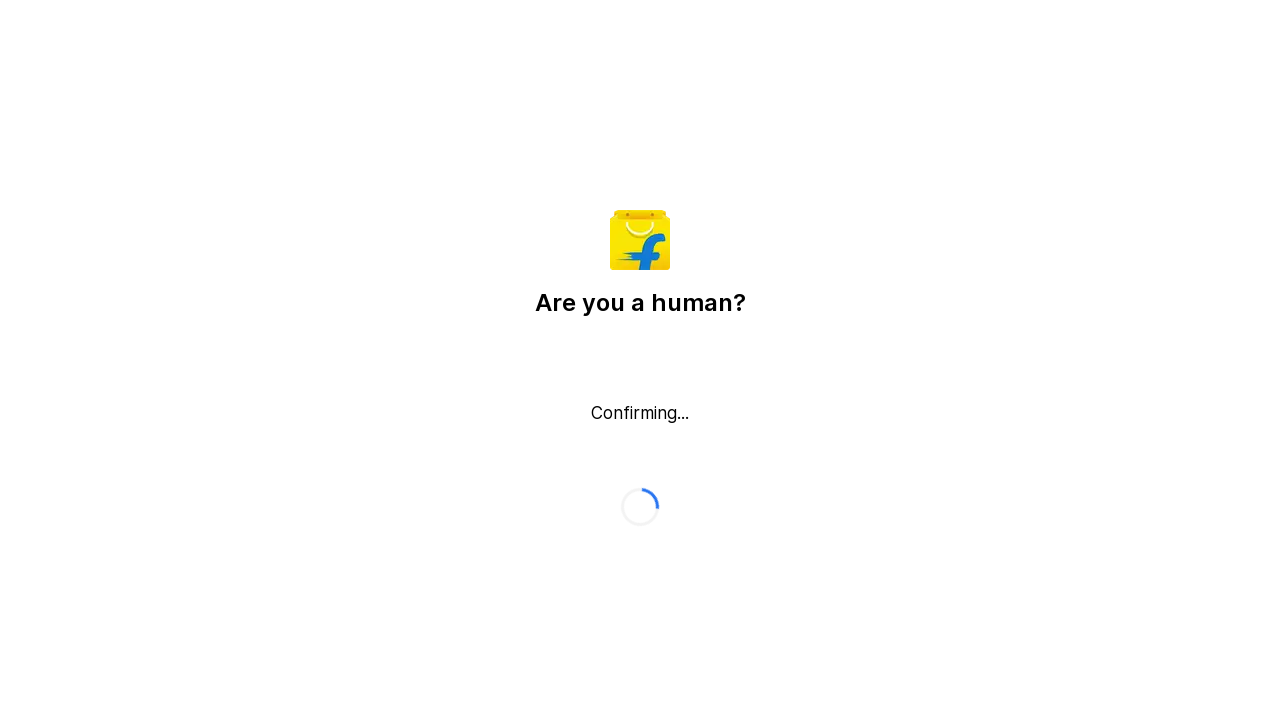

Verified page title contains 'Flipkart' or 'Online Shopping'
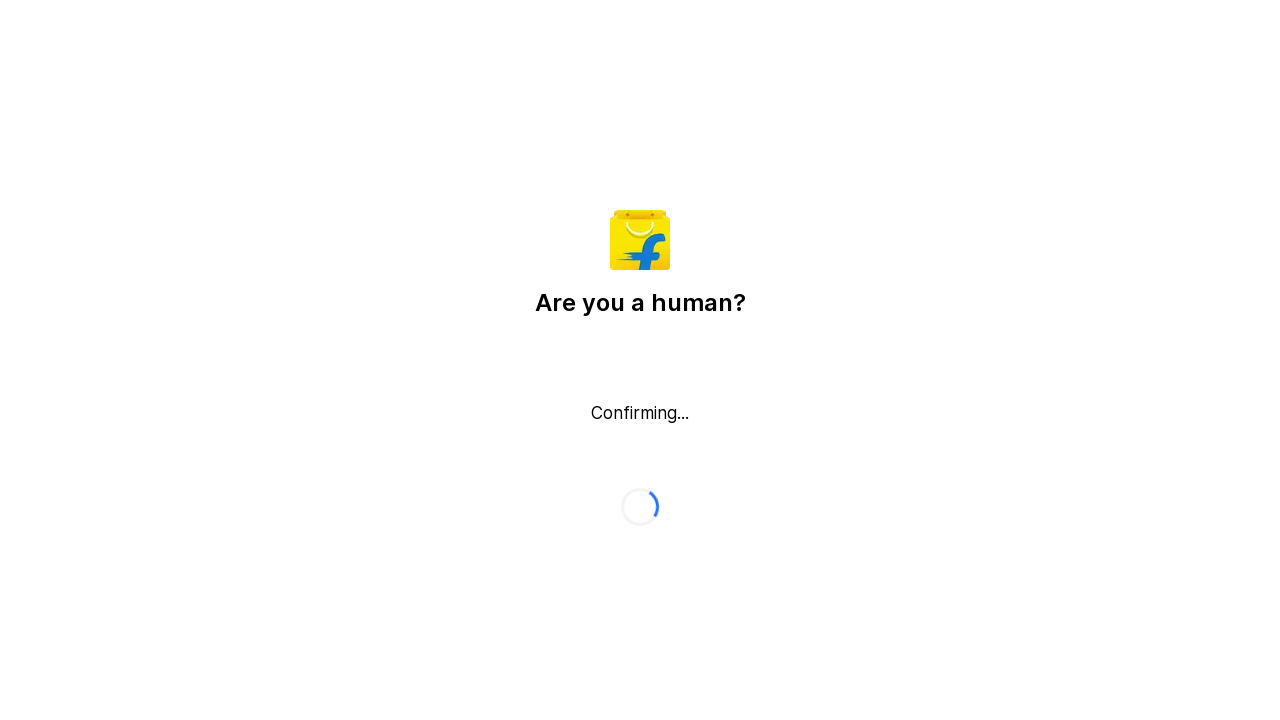

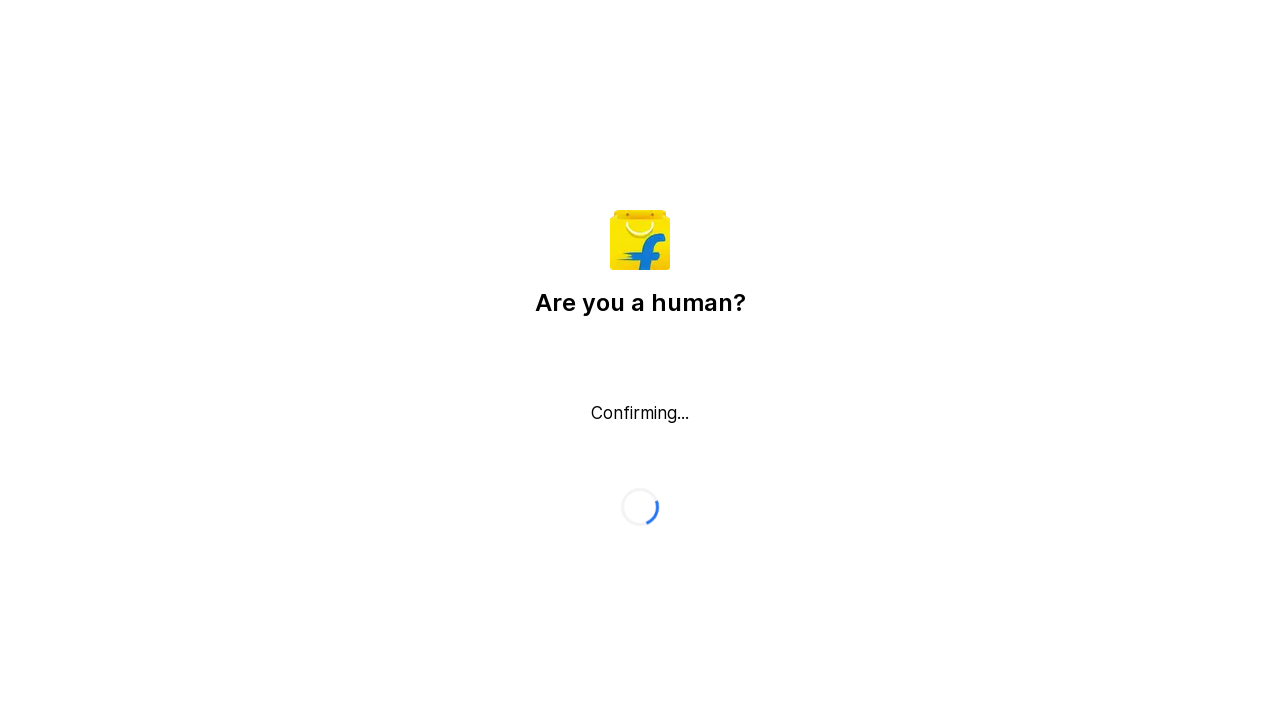